Navigates to shellymutugrigg.com and verifies the page title

Starting URL: https://shellymutugrigg.com

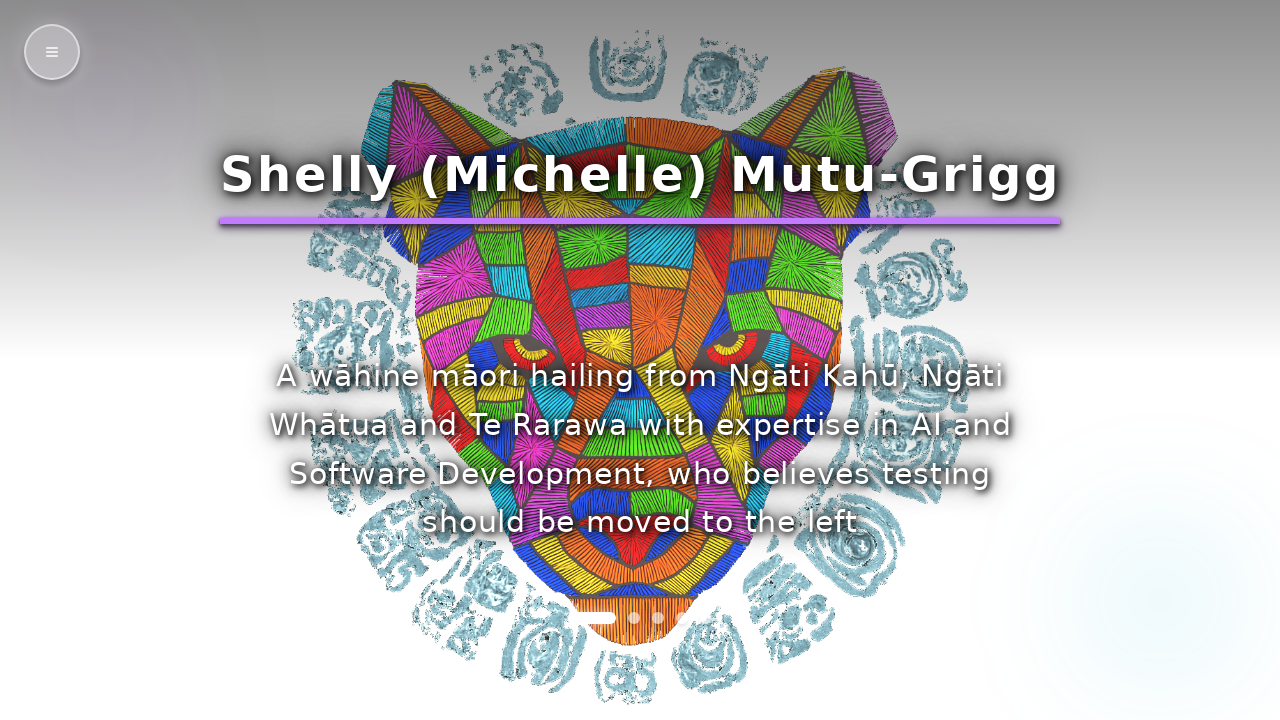

Retrieved page title
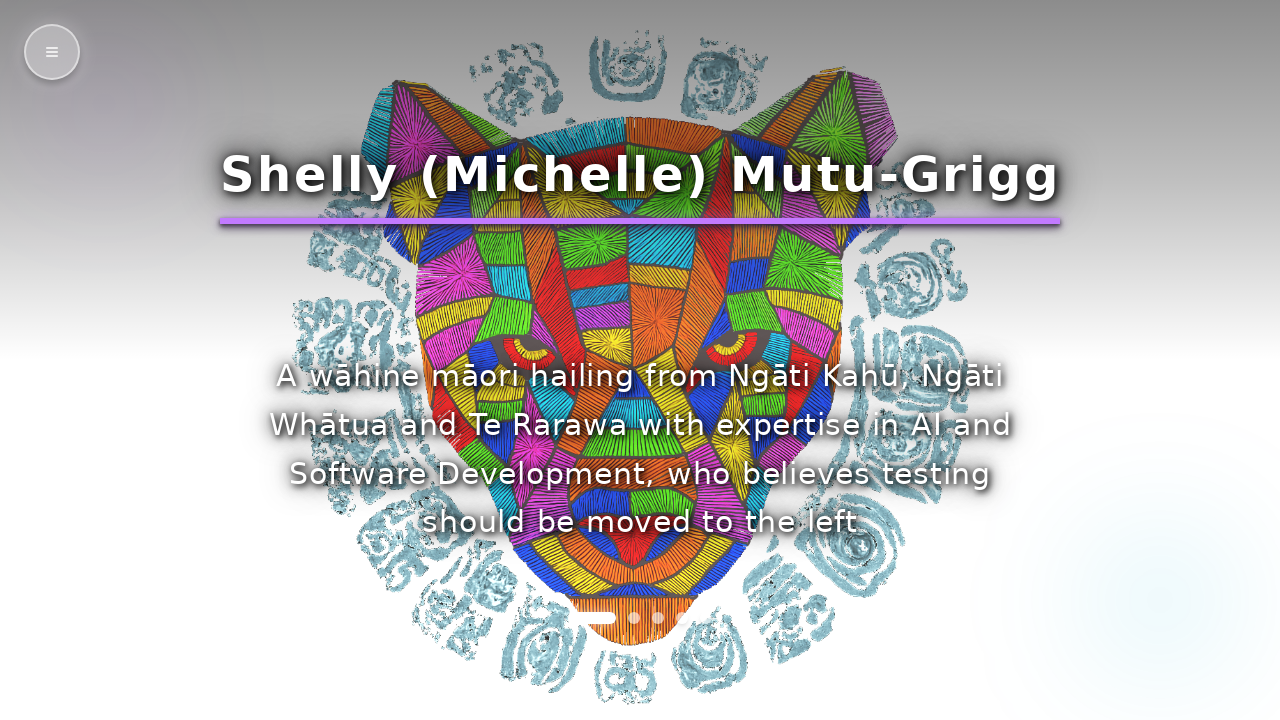

Verified page title: shellymutugrigg.com
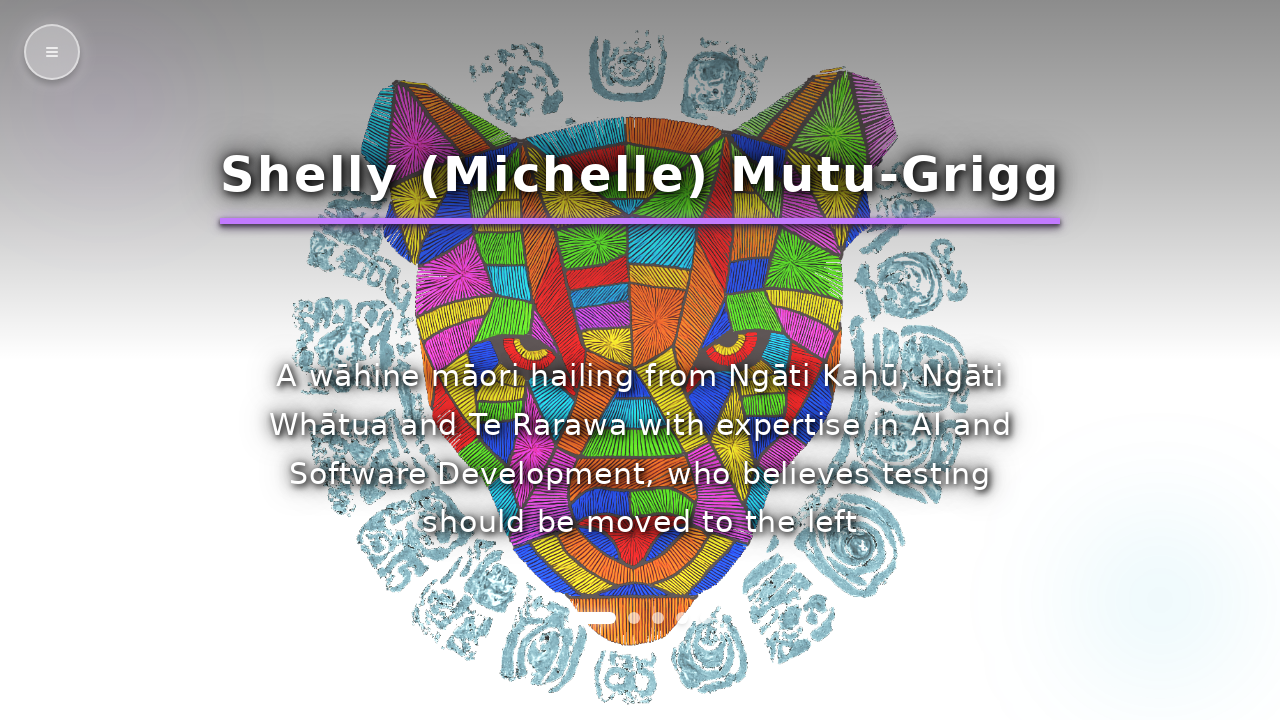

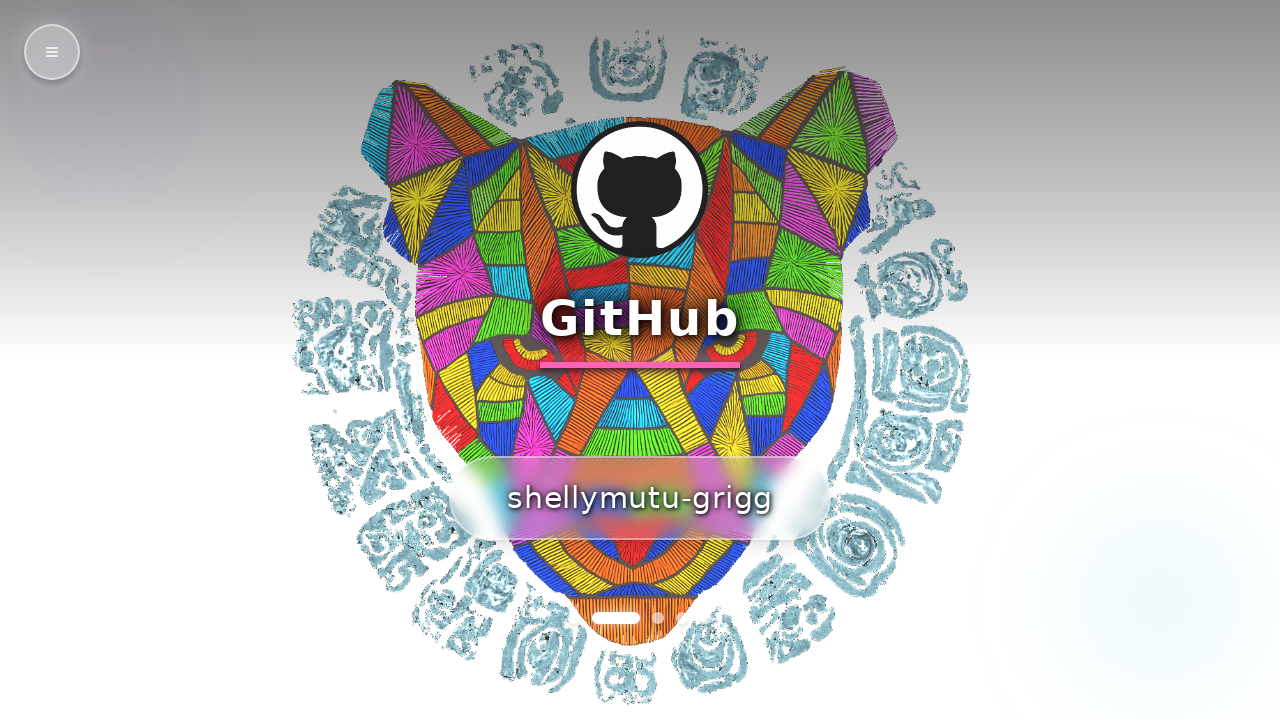